Tests that whitespace is trimmed from edited todo text

Starting URL: https://demo.playwright.dev/todomvc

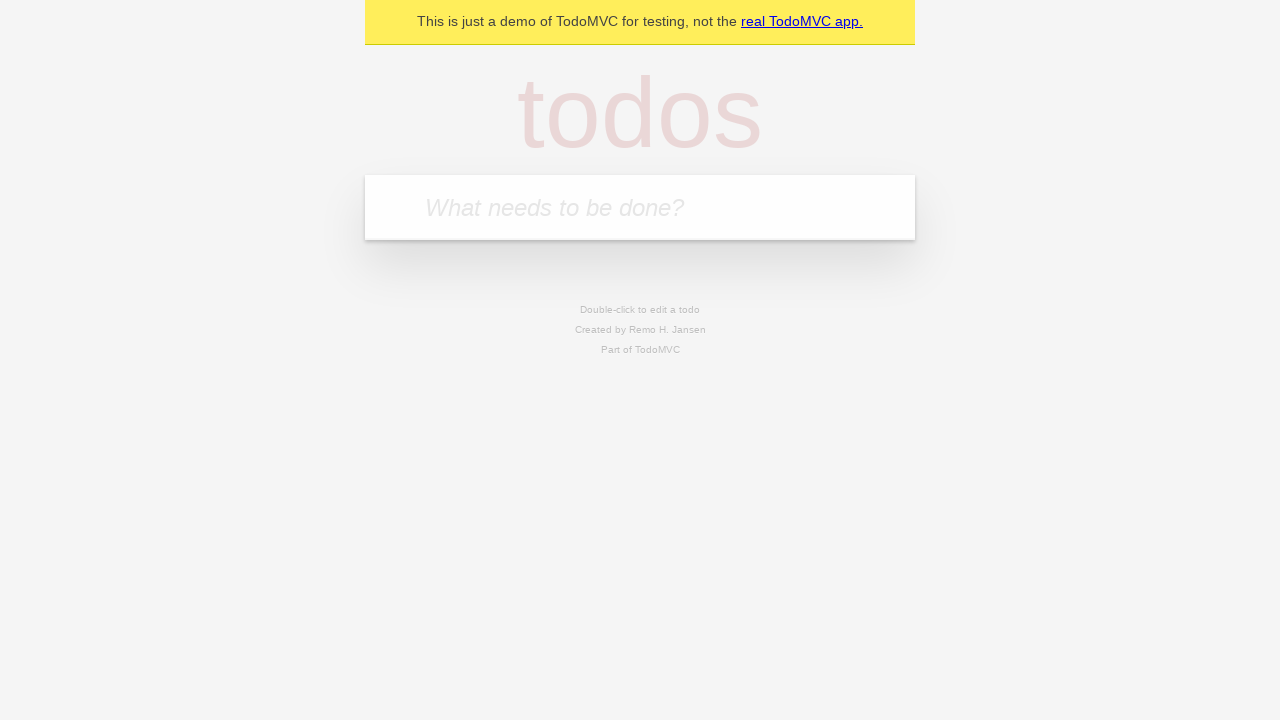

Filled todo input with 'buy some cheese' on internal:attr=[placeholder="What needs to be done?"i]
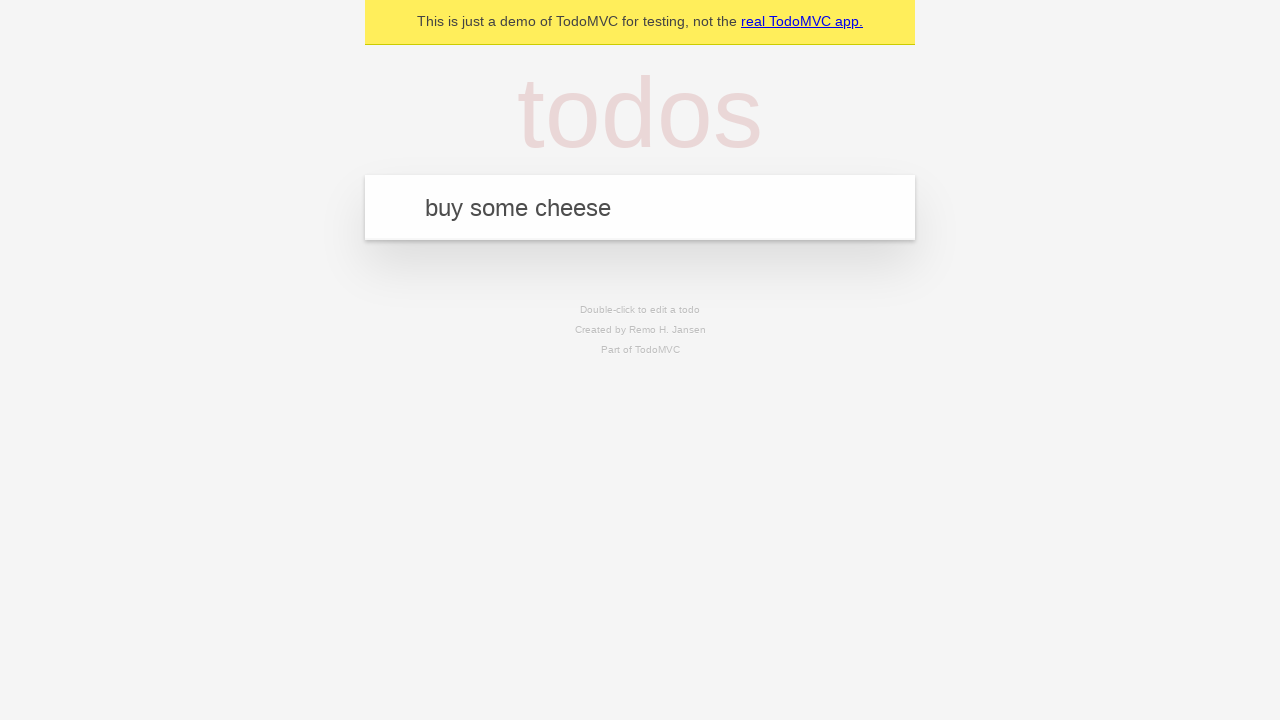

Pressed Enter to create first todo on internal:attr=[placeholder="What needs to be done?"i]
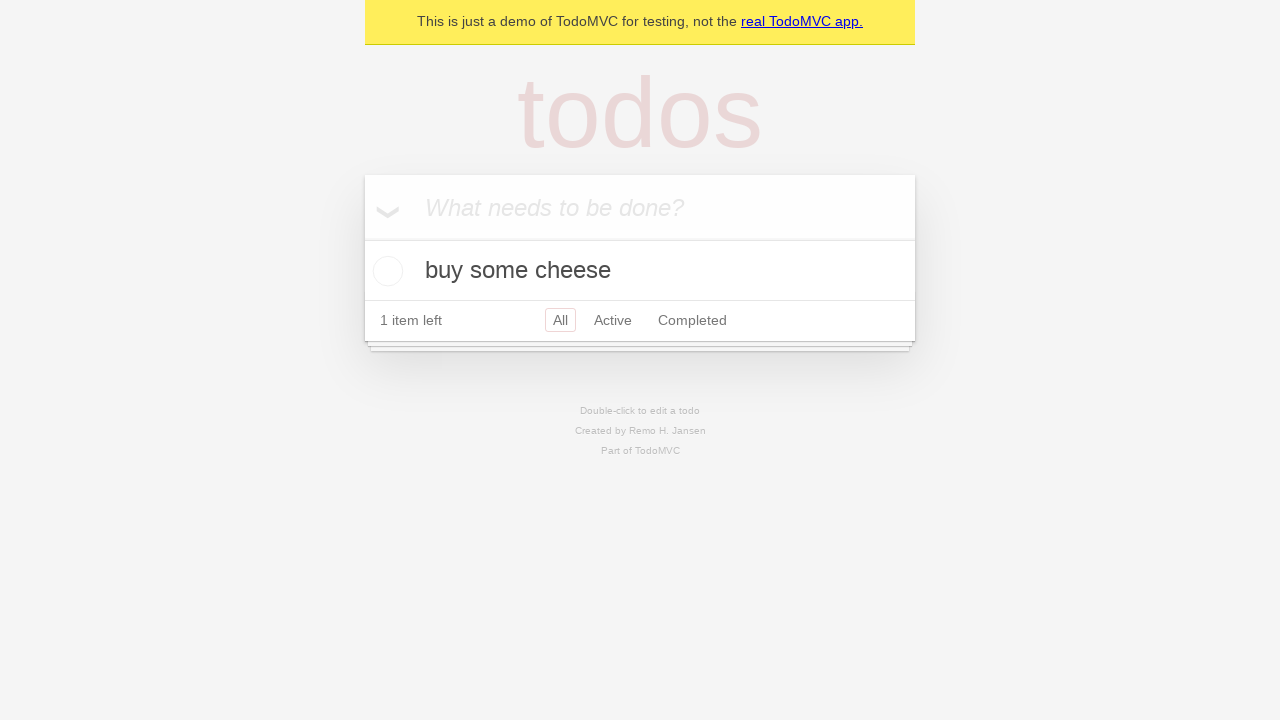

Filled todo input with 'feed the cat' on internal:attr=[placeholder="What needs to be done?"i]
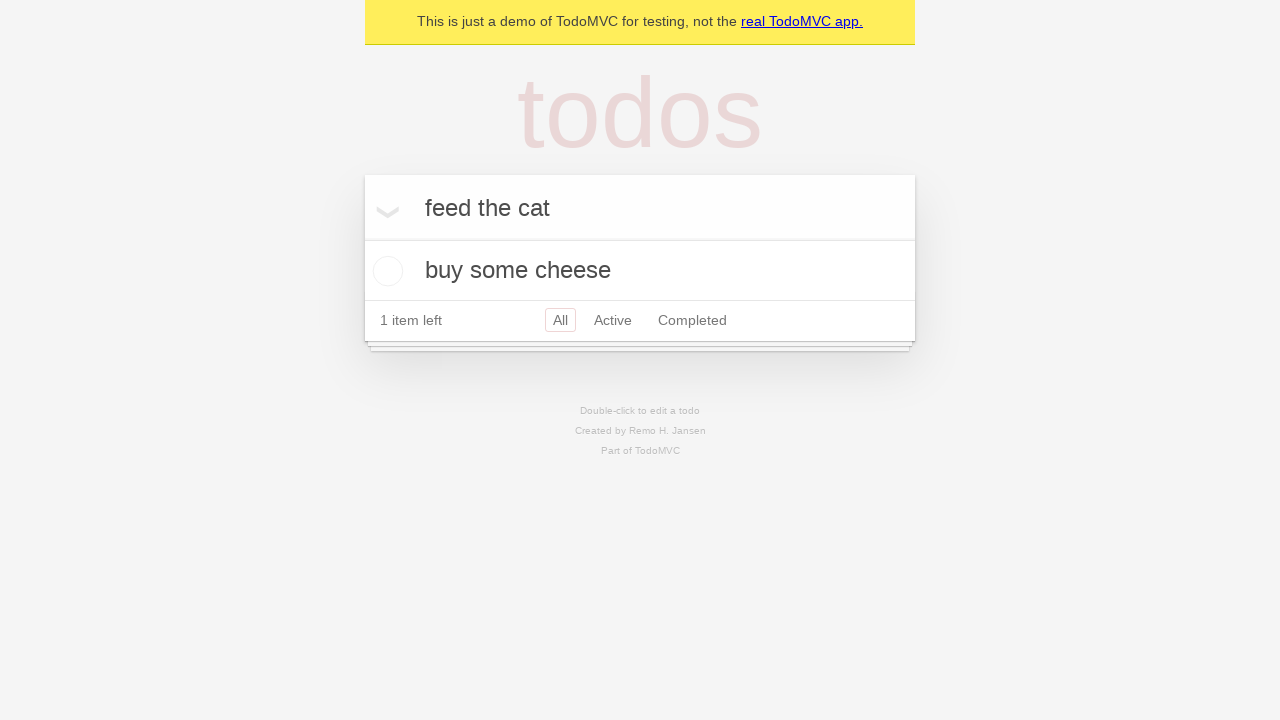

Pressed Enter to create second todo on internal:attr=[placeholder="What needs to be done?"i]
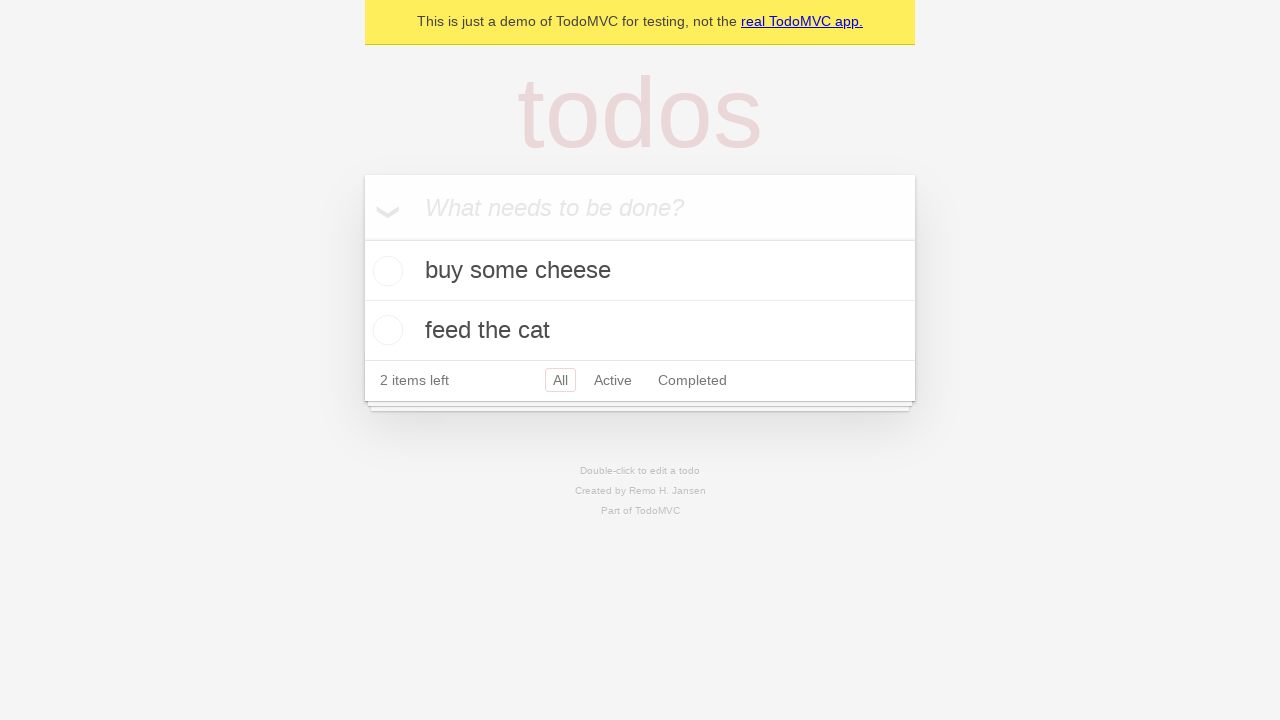

Filled todo input with 'book a doctors appointment' on internal:attr=[placeholder="What needs to be done?"i]
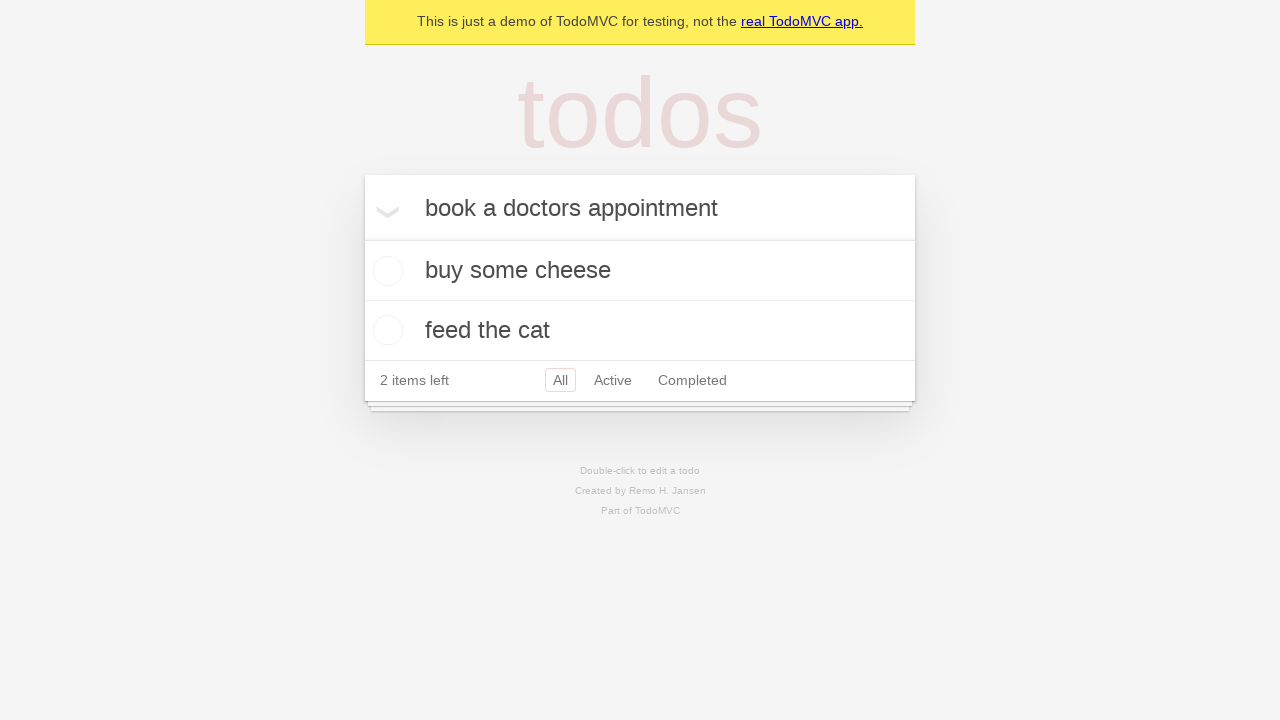

Pressed Enter to create third todo on internal:attr=[placeholder="What needs to be done?"i]
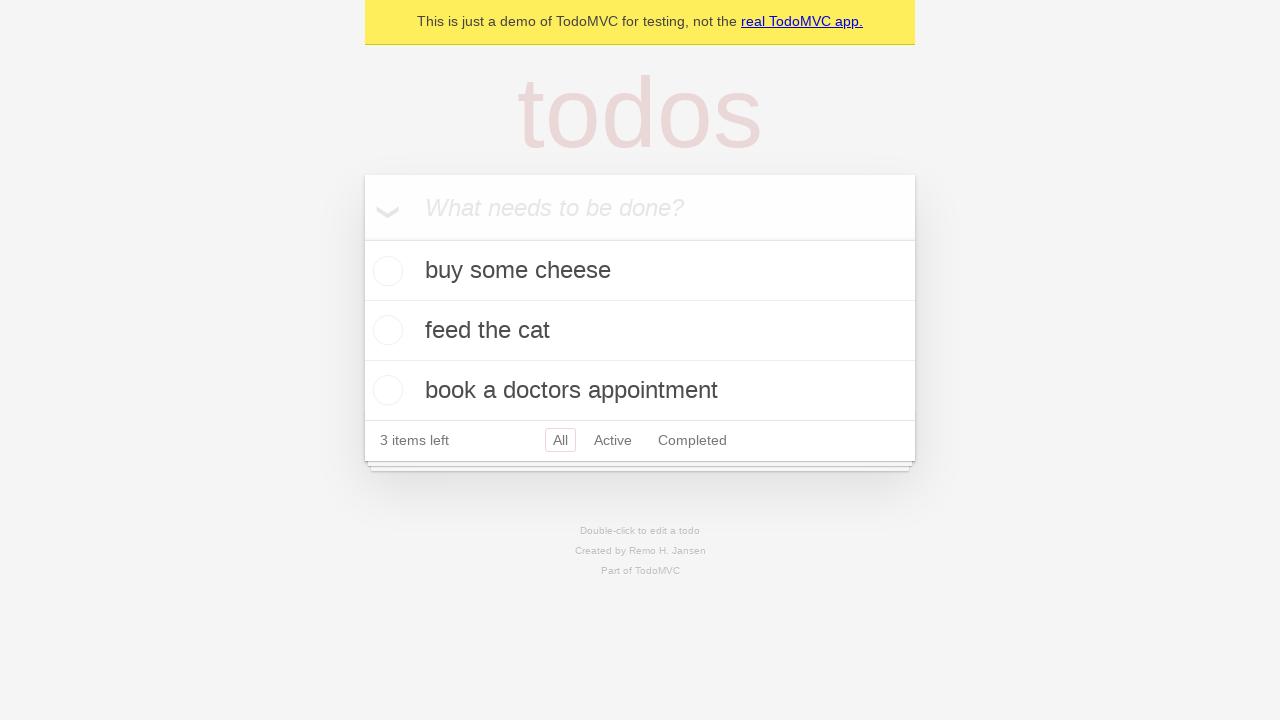

Double-clicked second todo to enter edit mode at (640, 331) on internal:testid=[data-testid="todo-item"s] >> nth=1
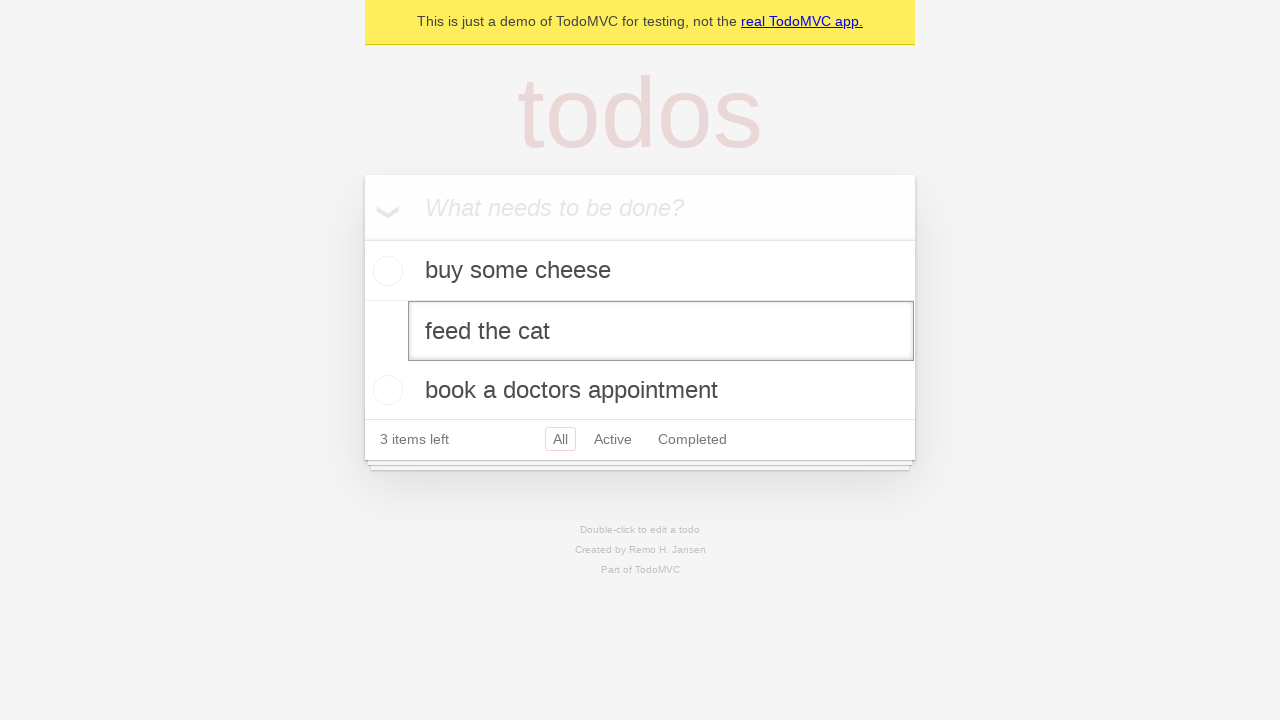

Filled todo edit field with text containing leading and trailing whitespace on internal:testid=[data-testid="todo-item"s] >> nth=1 >> internal:role=textbox[nam
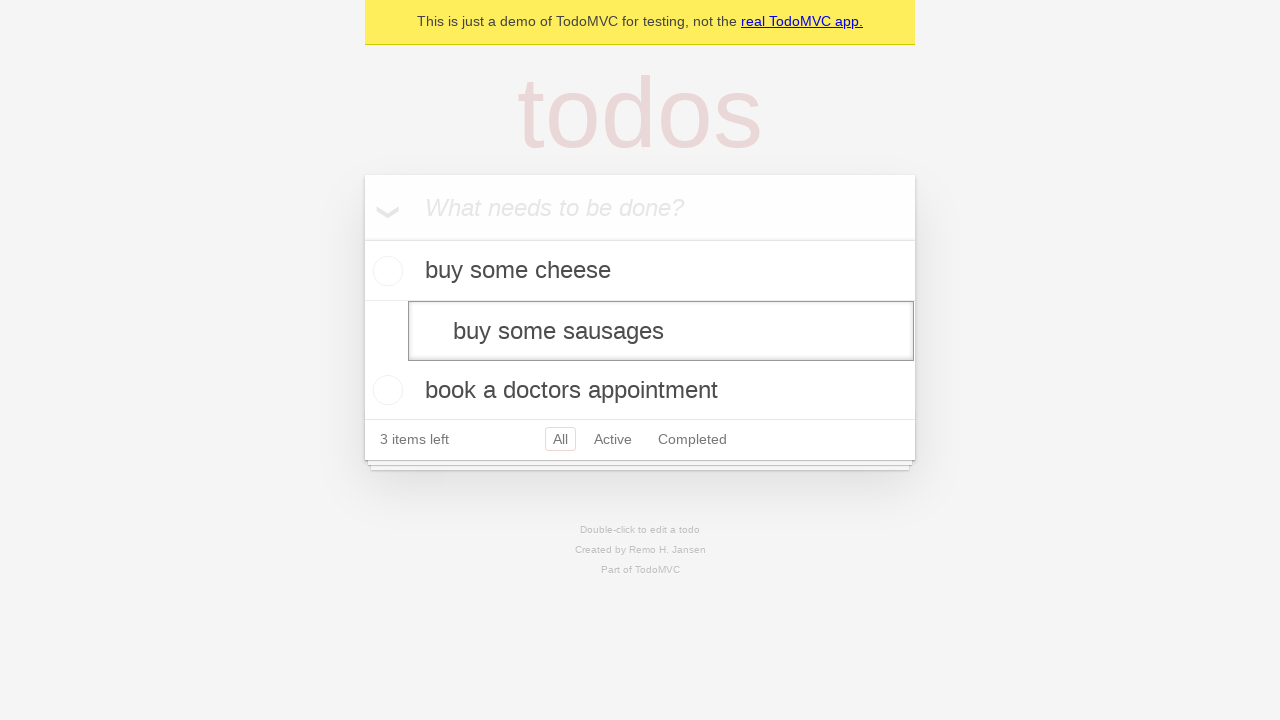

Pressed Enter to save edited todo with whitespace on internal:testid=[data-testid="todo-item"s] >> nth=1 >> internal:role=textbox[nam
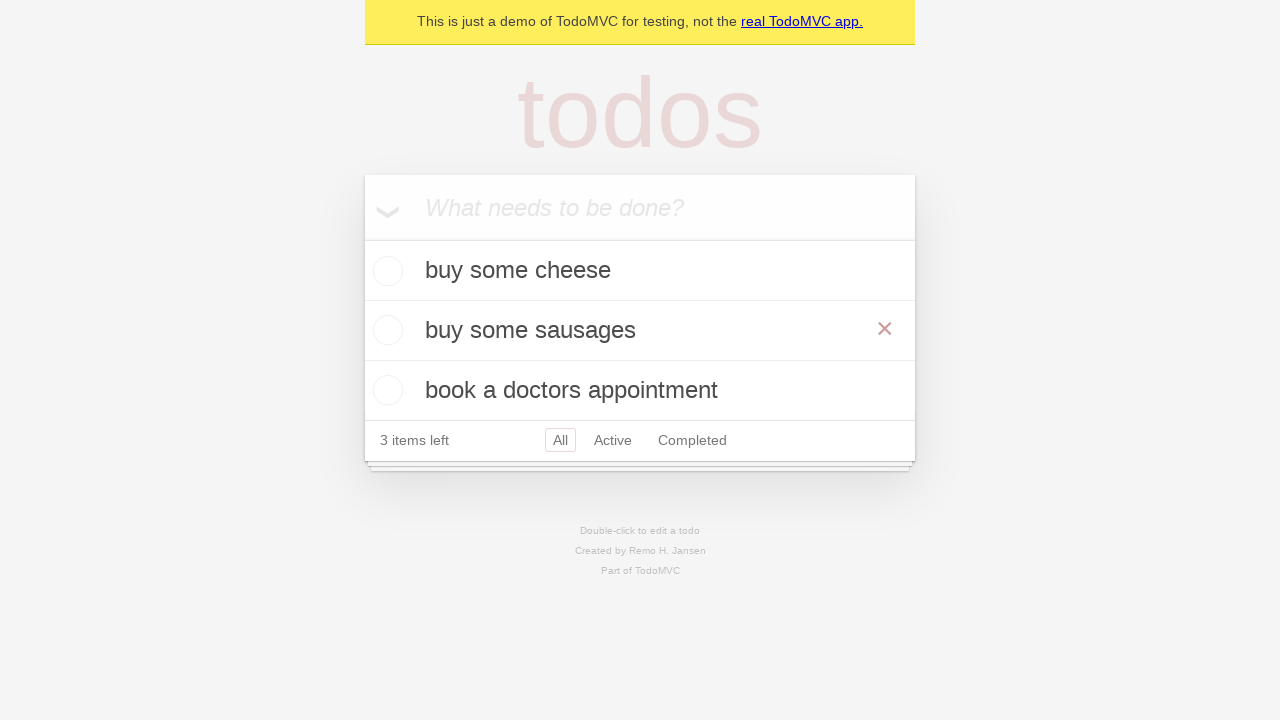

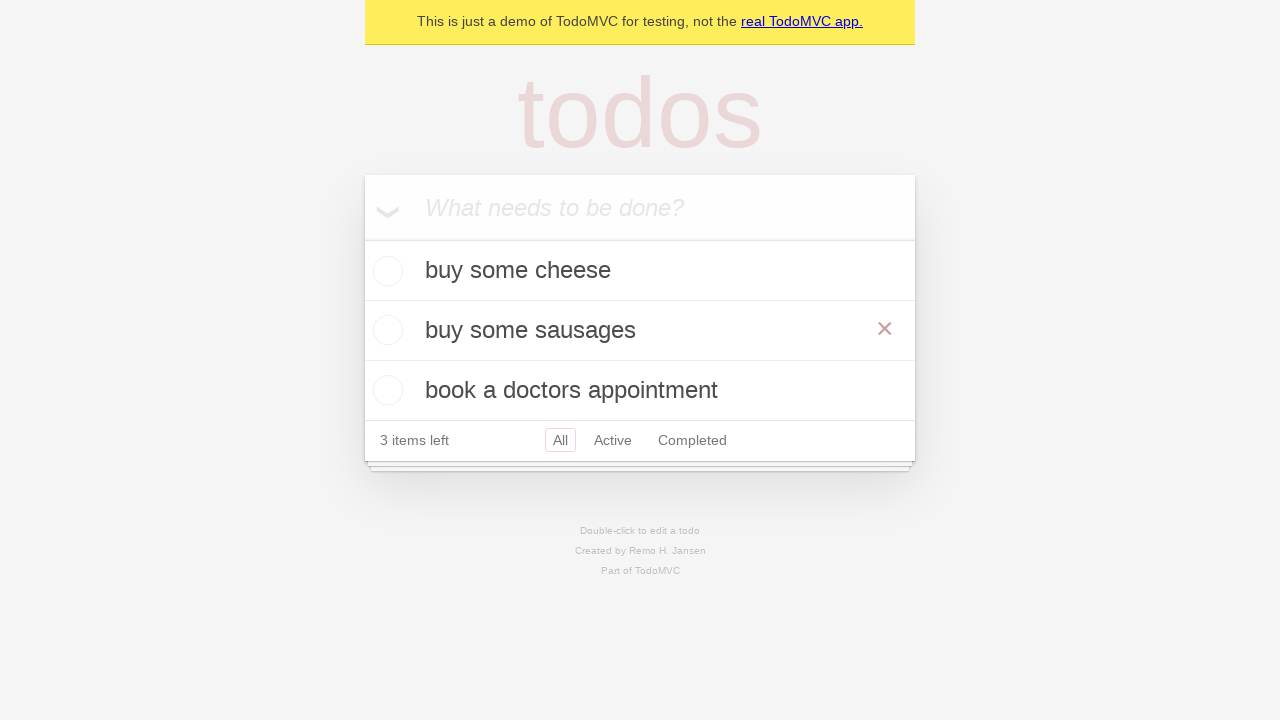